Tests that completed items are removed when clicking the Clear completed button

Starting URL: https://demo.playwright.dev/todomvc

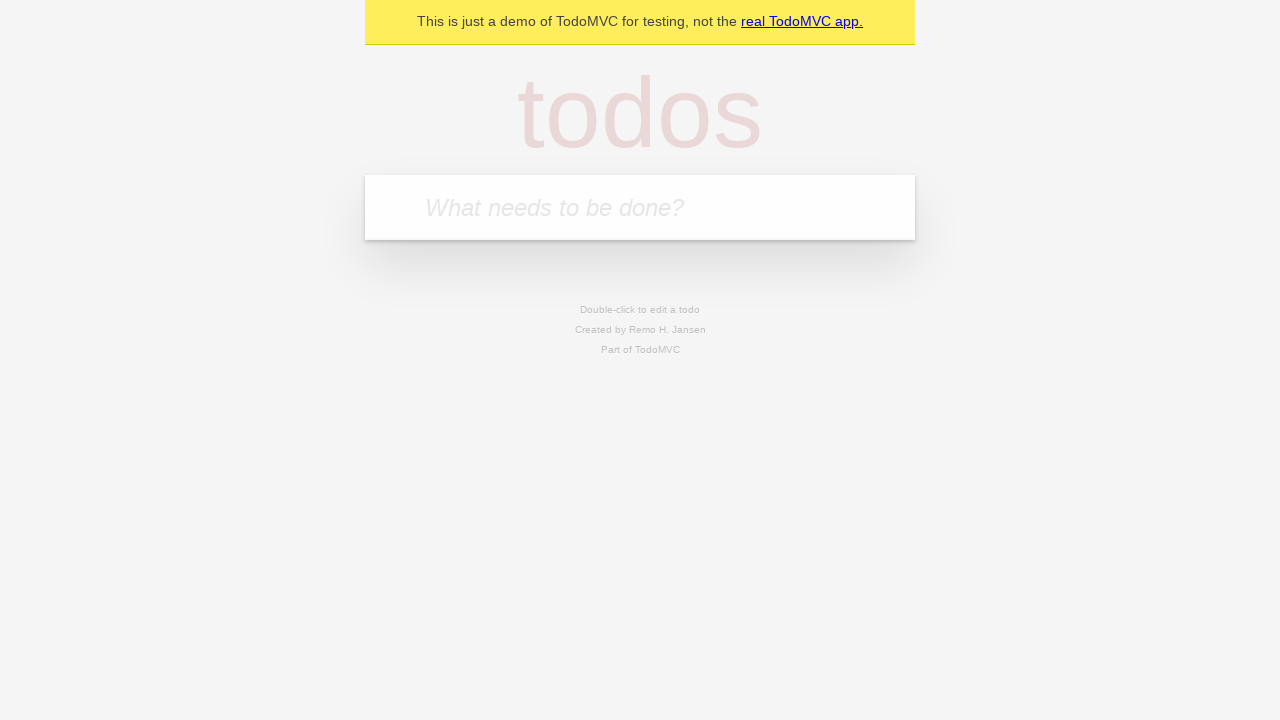

Filled todo input with 'buy some cheese' on internal:attr=[placeholder="What needs to be done?"i]
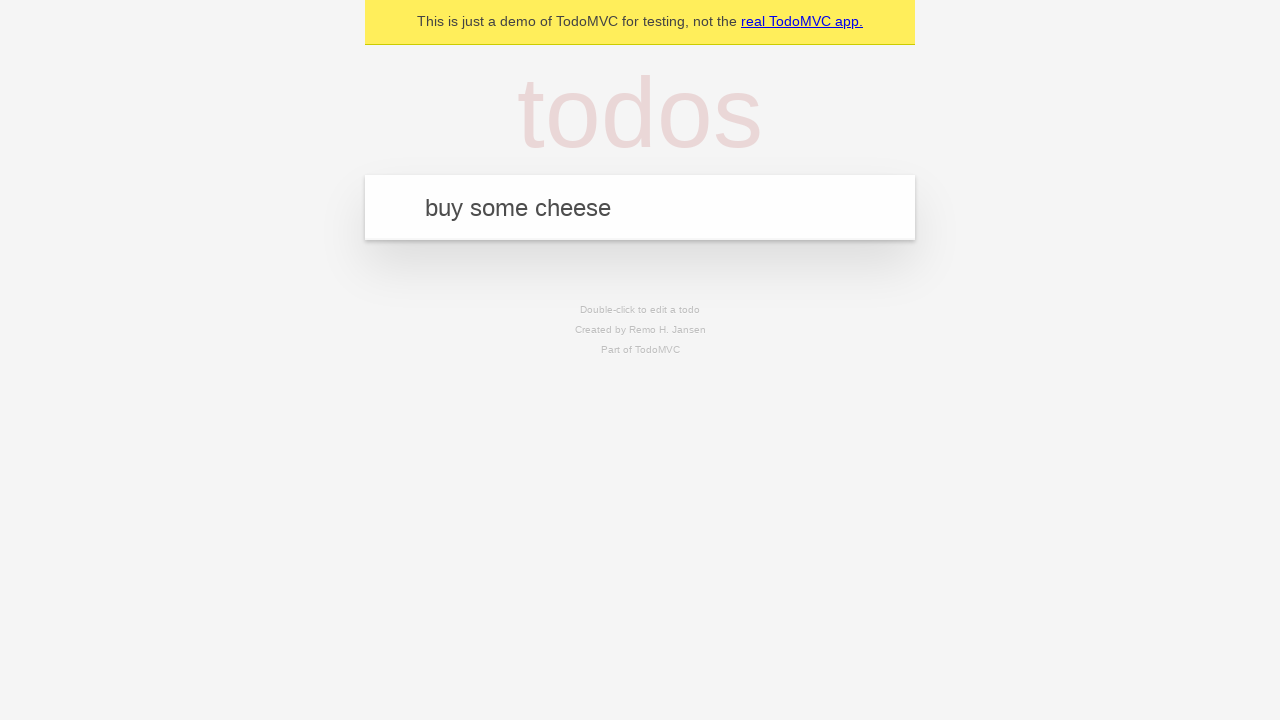

Pressed Enter to create first todo on internal:attr=[placeholder="What needs to be done?"i]
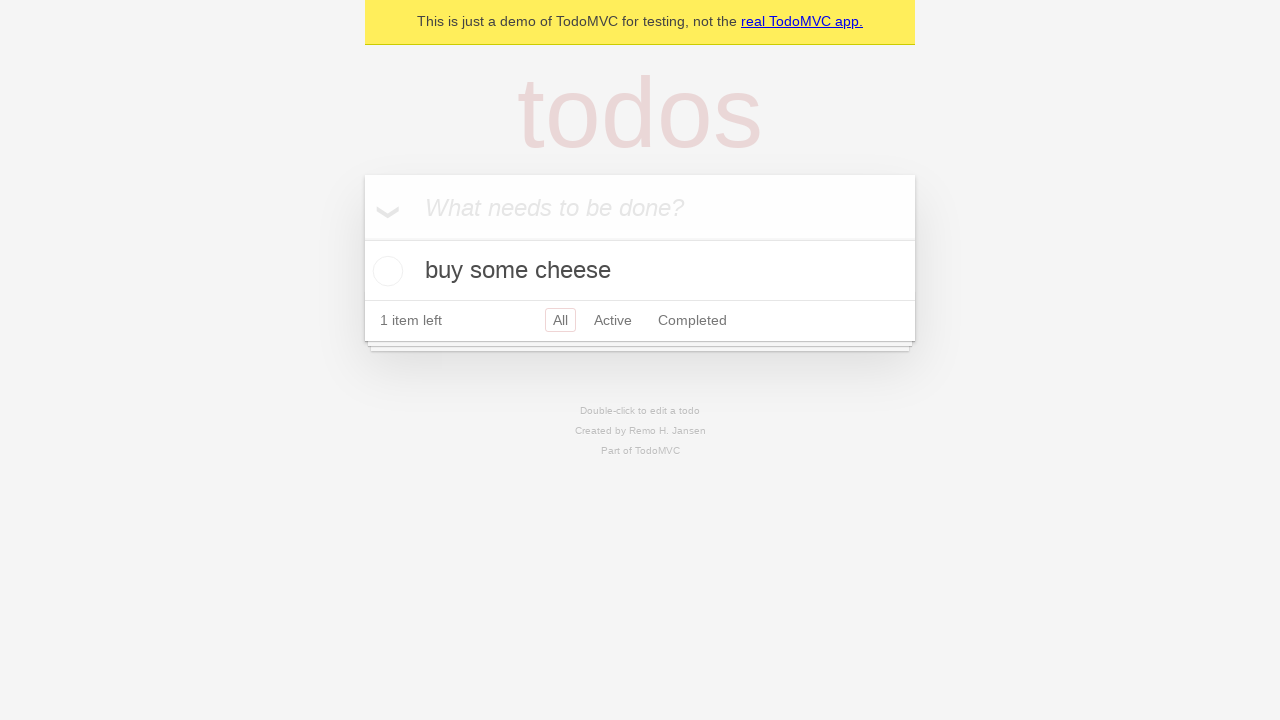

Filled todo input with 'feed the cat' on internal:attr=[placeholder="What needs to be done?"i]
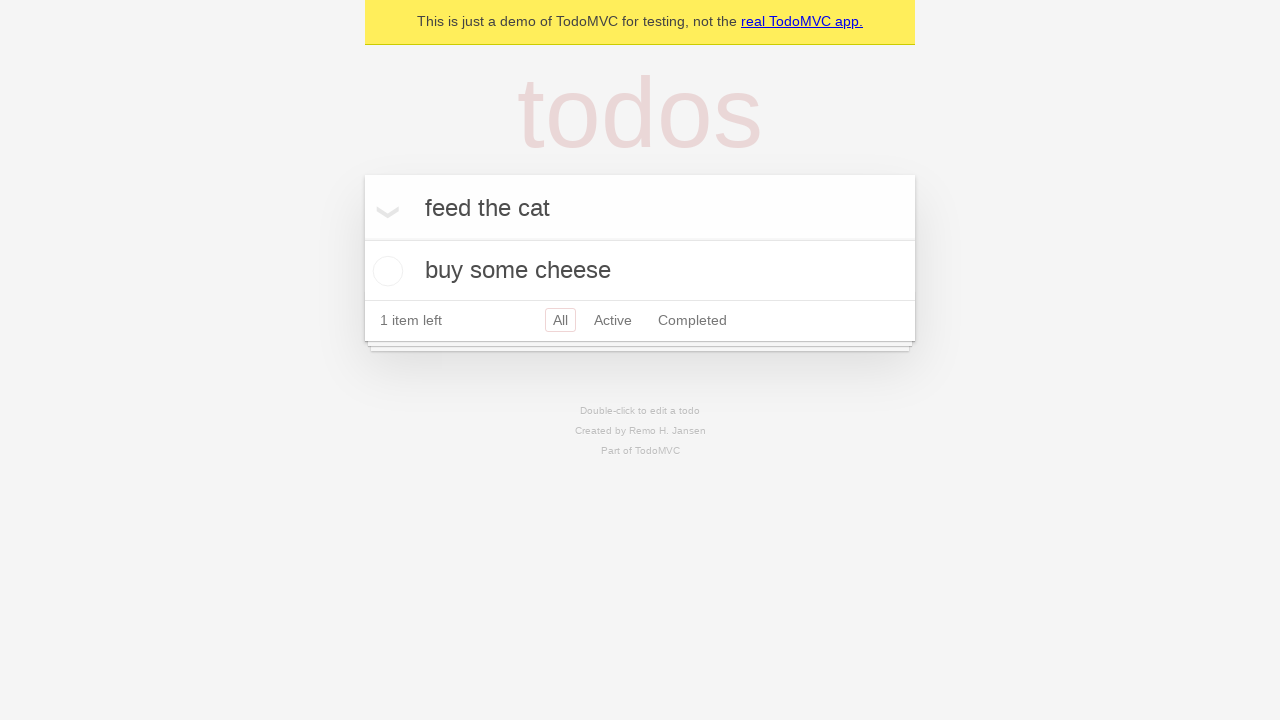

Pressed Enter to create second todo on internal:attr=[placeholder="What needs to be done?"i]
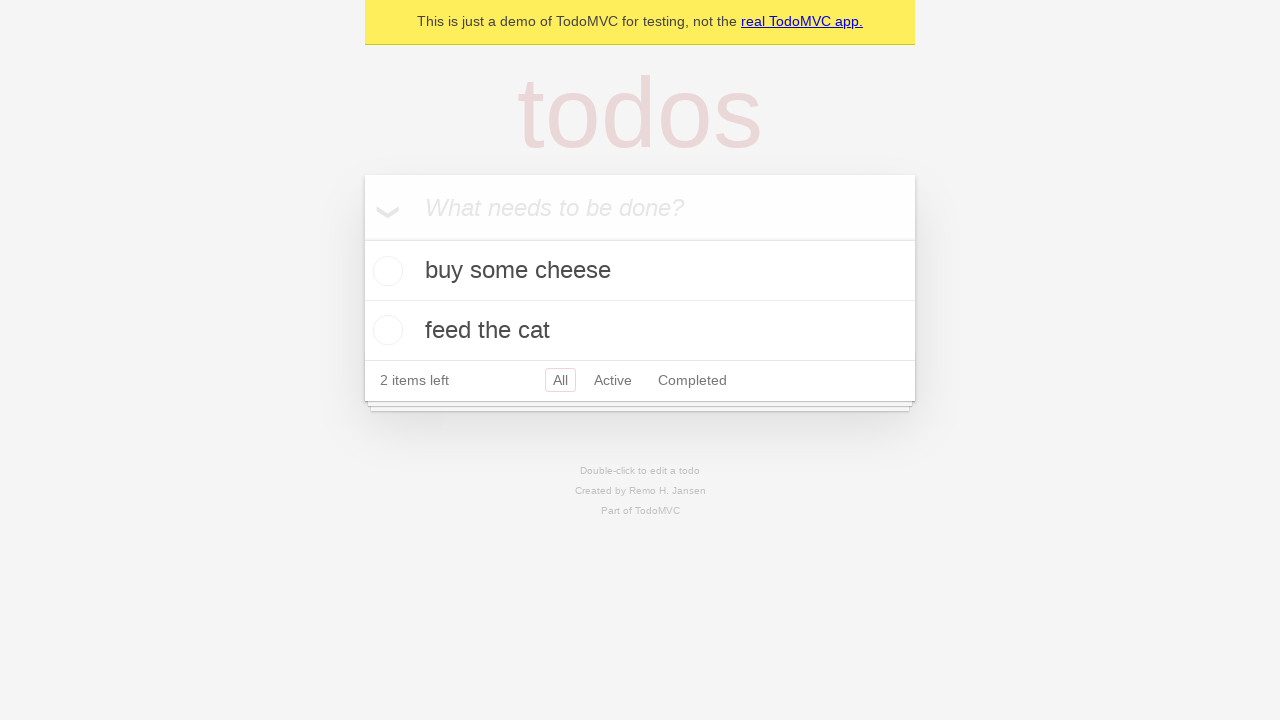

Filled todo input with 'book a doctors appointment' on internal:attr=[placeholder="What needs to be done?"i]
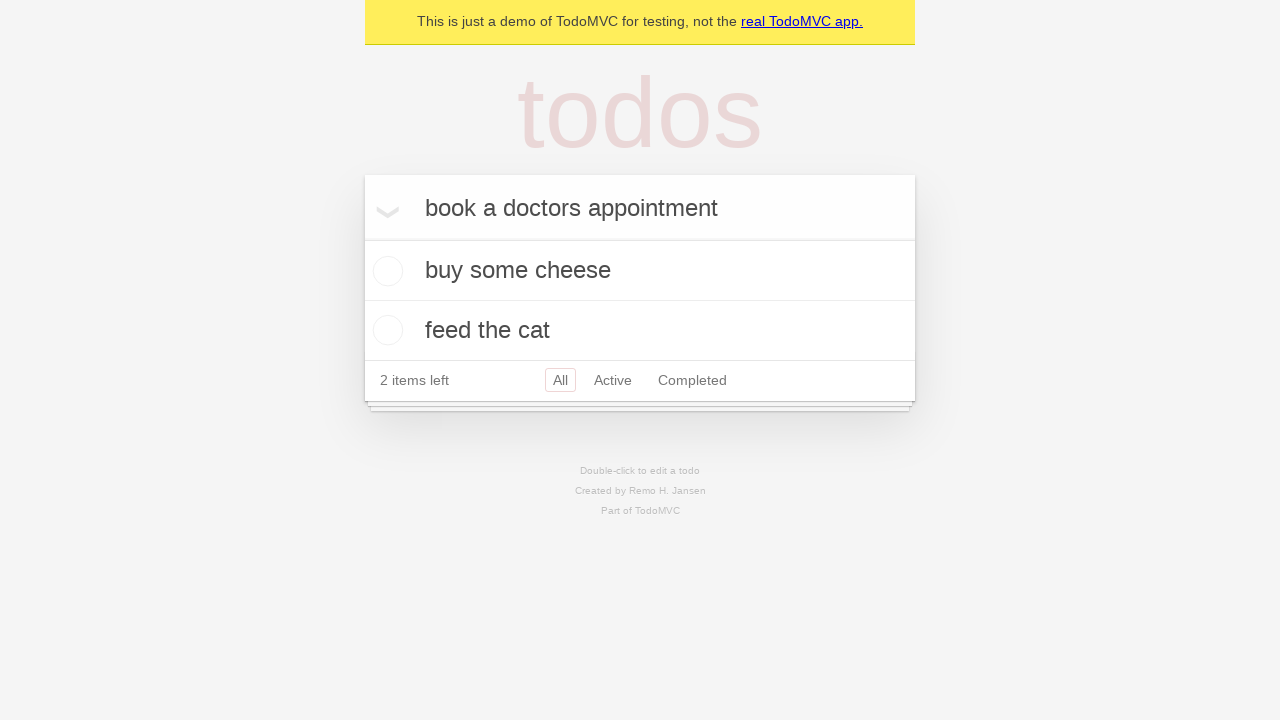

Pressed Enter to create third todo on internal:attr=[placeholder="What needs to be done?"i]
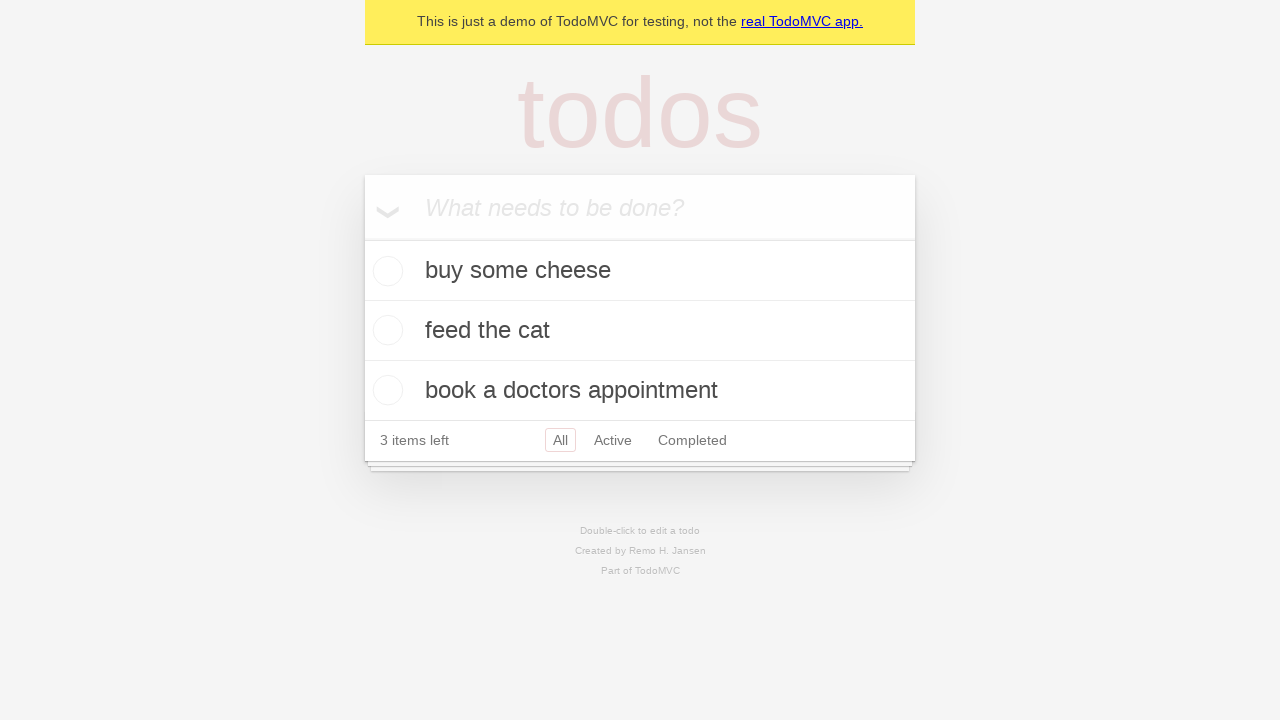

Waited for all 3 todos to be created
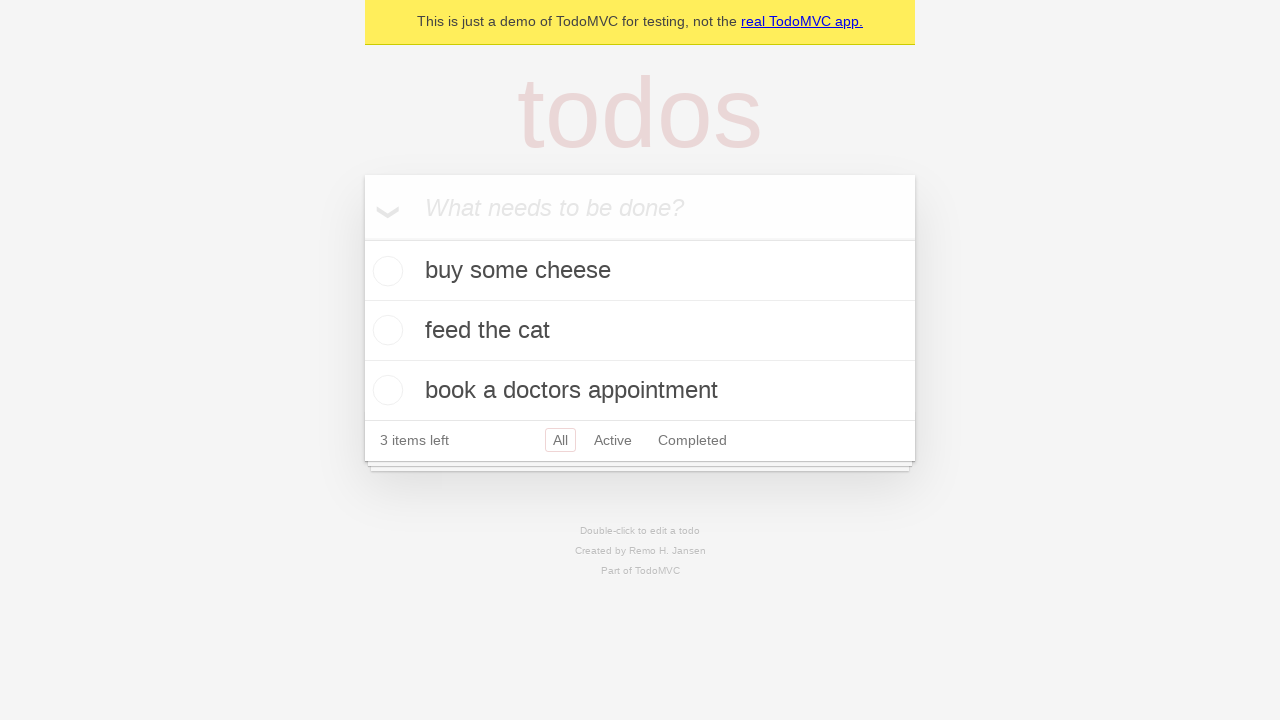

Checked the second todo item (feed the cat) at (385, 330) on internal:testid=[data-testid="todo-item"s] >> nth=1 >> internal:role=checkbox
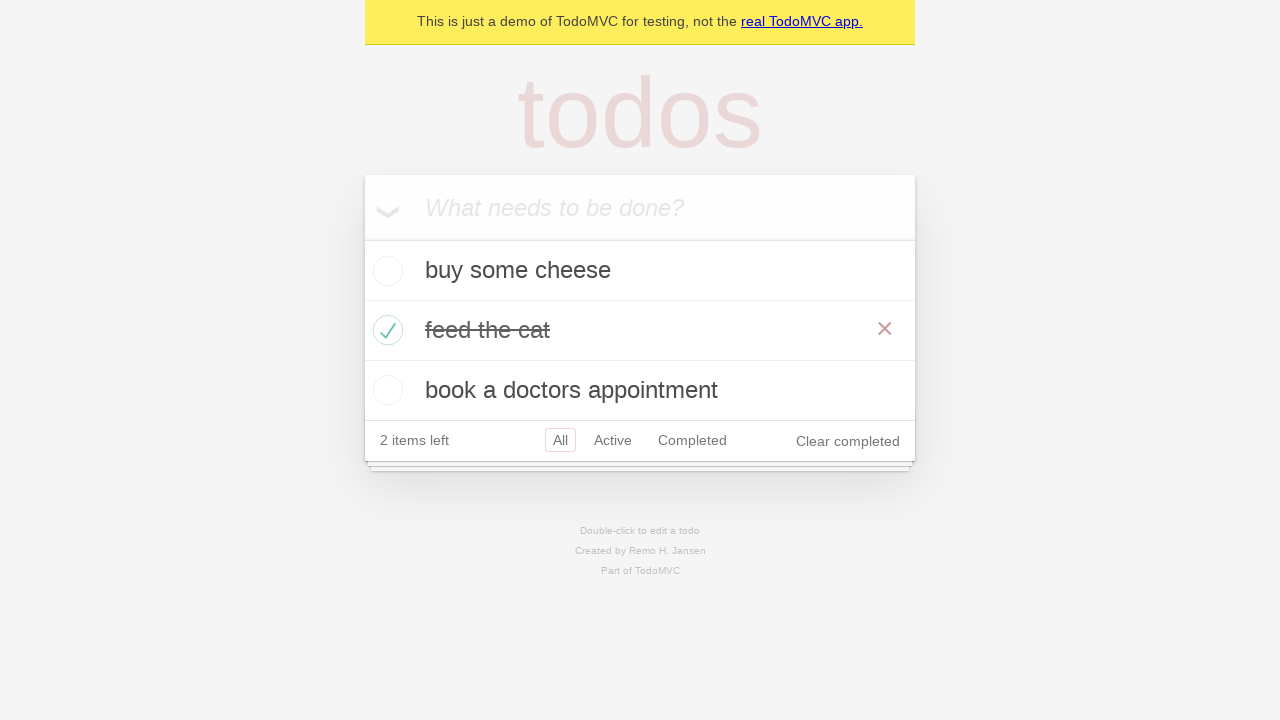

Clicked Clear completed button to remove completed items at (848, 441) on internal:role=button[name="Clear completed"i]
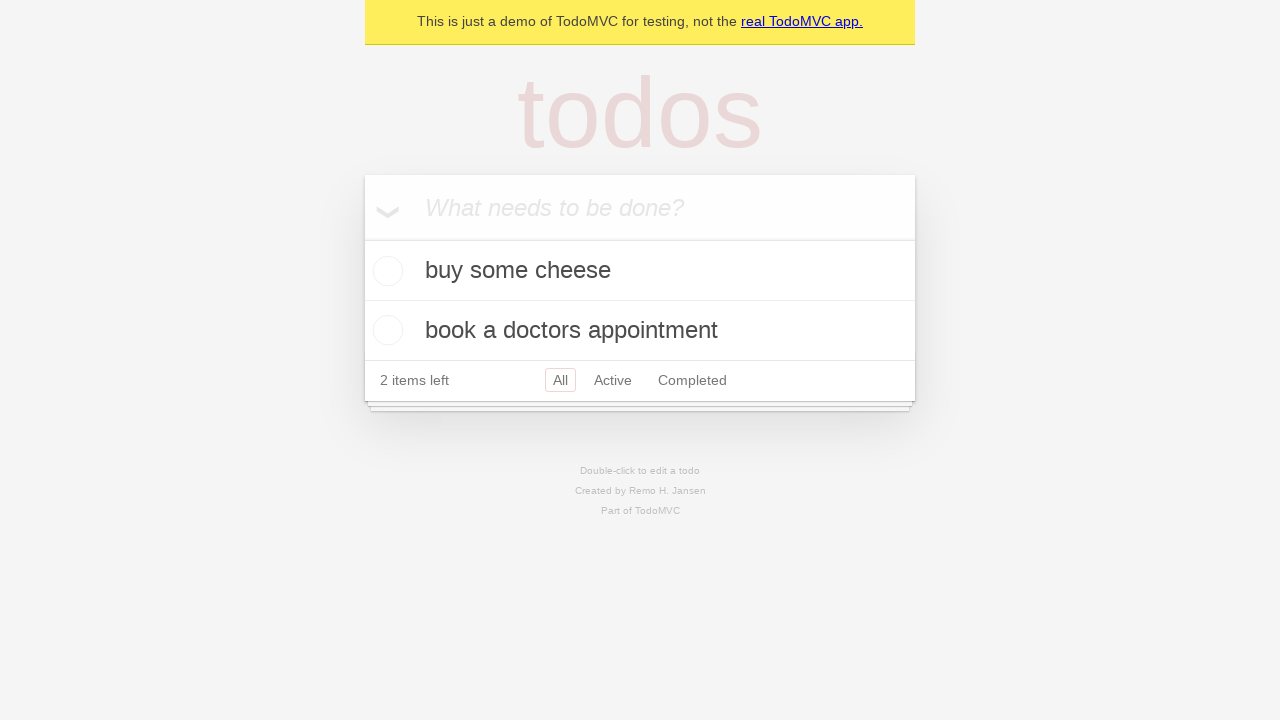

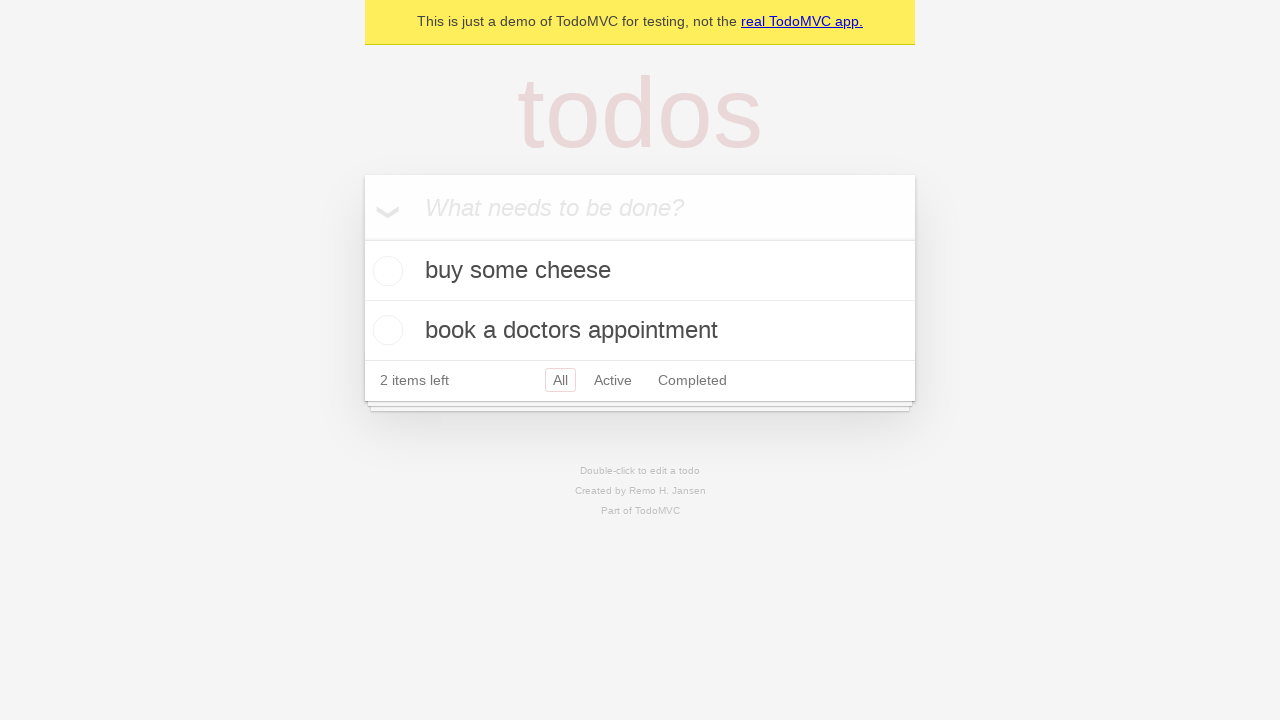